Tests right-click context menu functionality by performing a context click on a specific element

Starting URL: https://swisnl.github.io/jQuery-contextMenu/demo.html

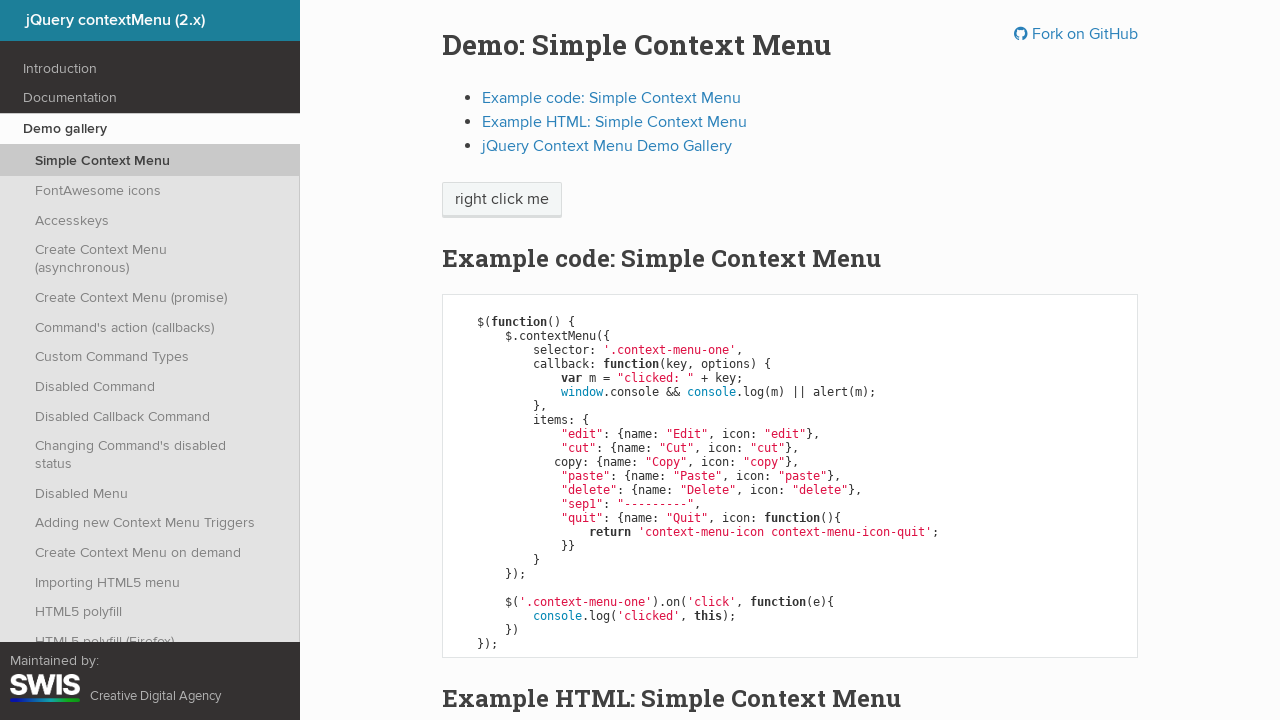

Located element to right-click using XPath
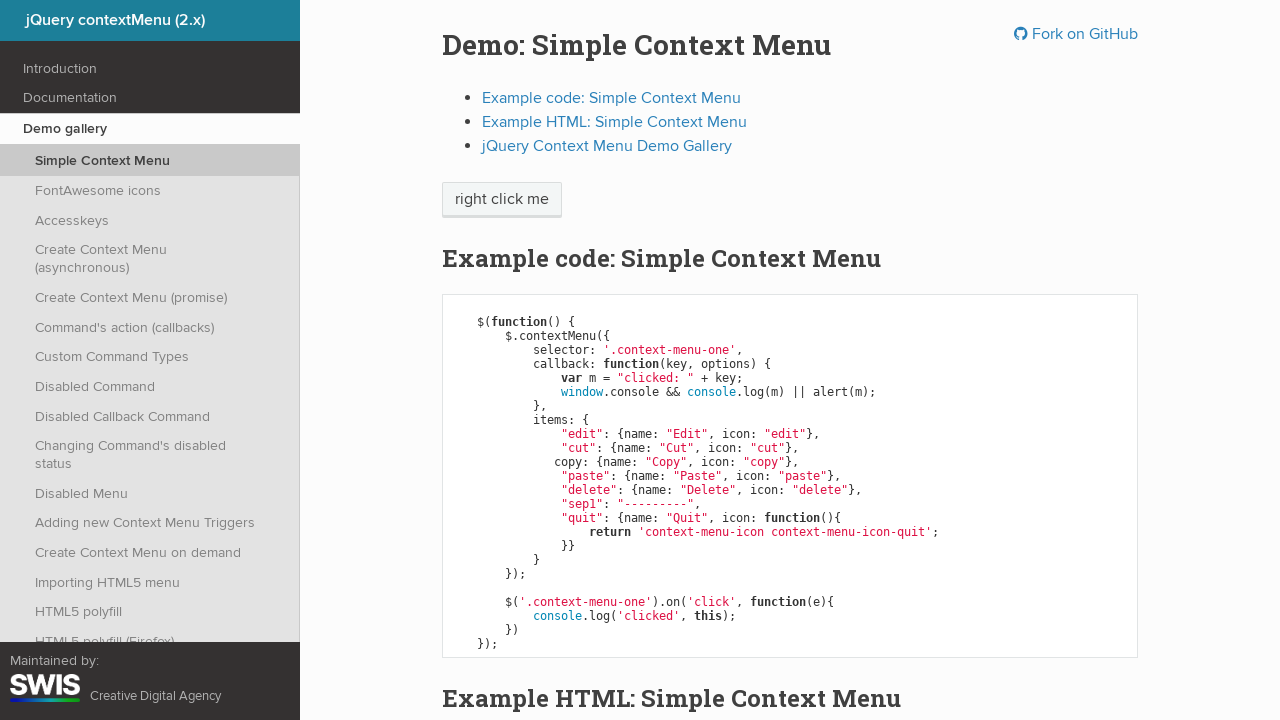

Performed right-click (context click) on the element at (502, 200) on xpath=/html/body/div/section/div/div/div/p/span
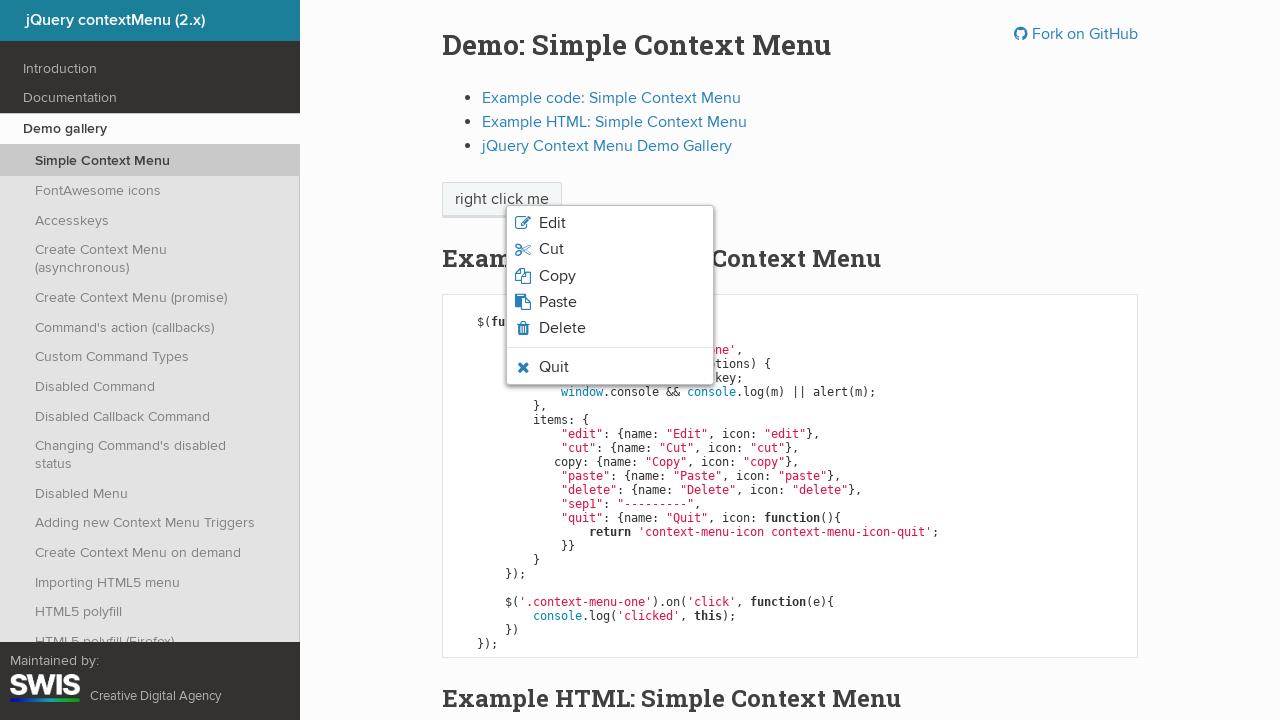

Waited for context menu to appear
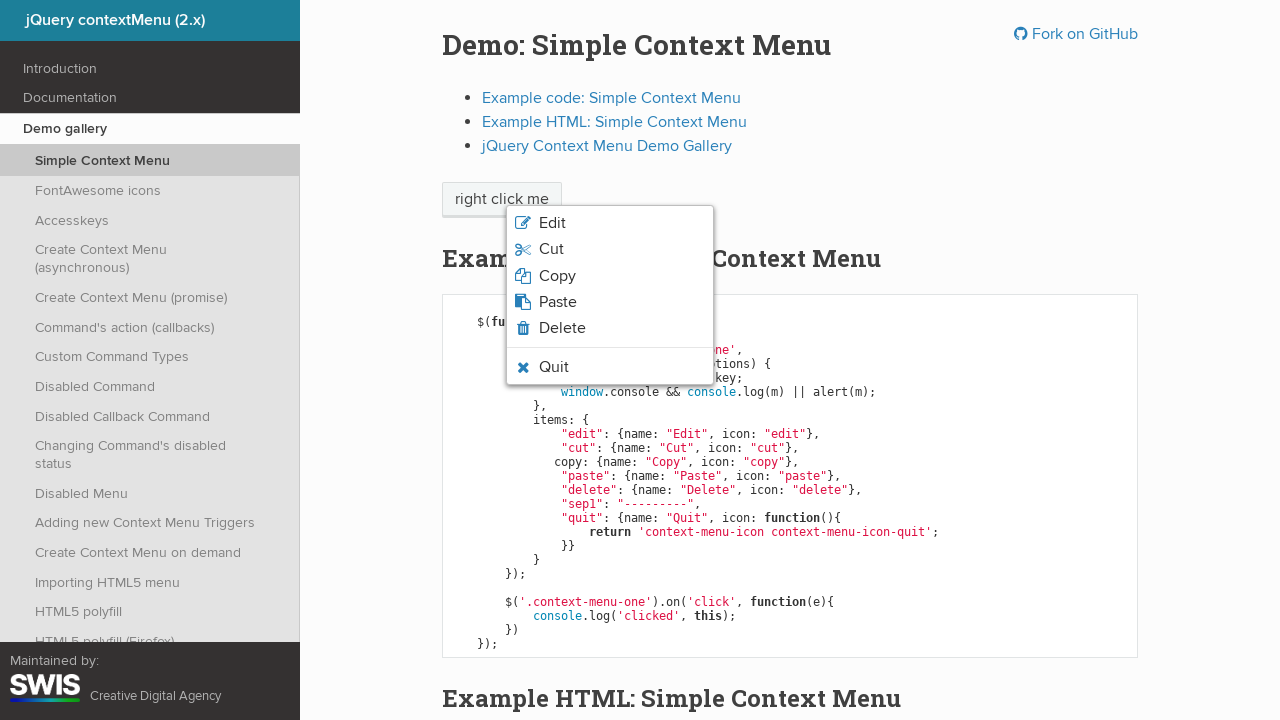

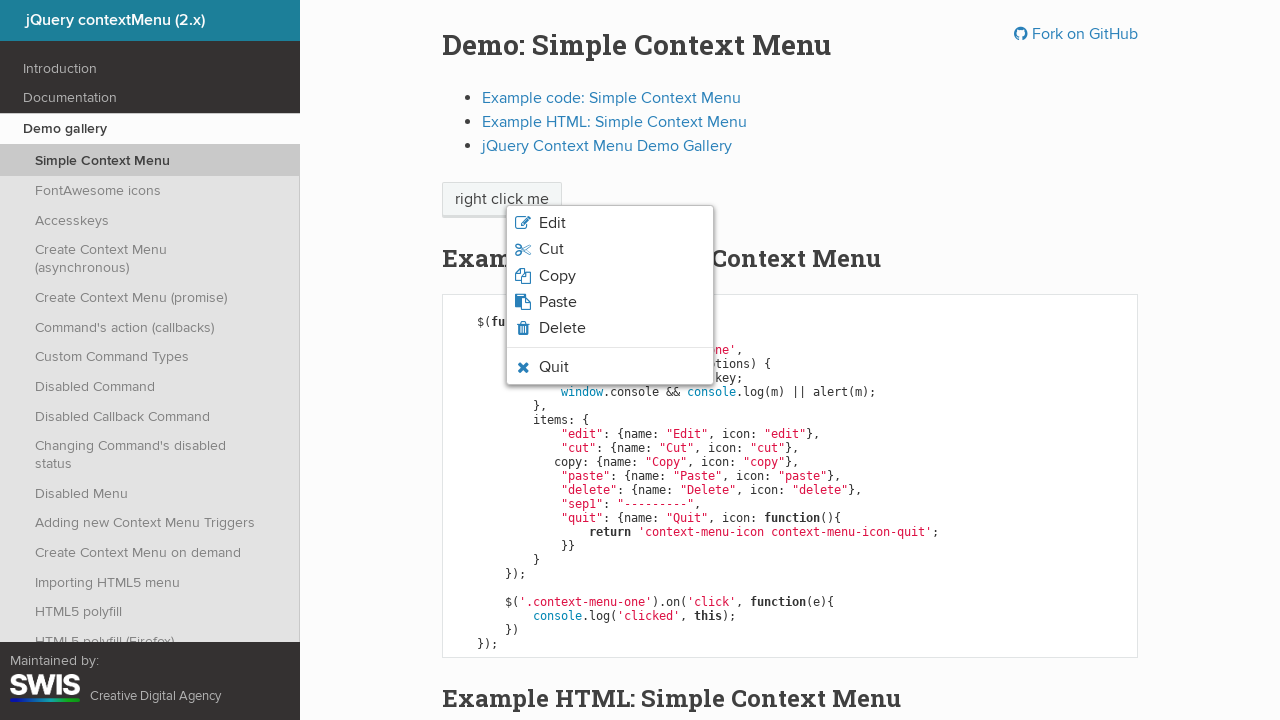